Tests the Playwright homepage by verifying the title contains "Playwright", checking the "Get started" link has correct href attribute, clicking it, and verifying navigation to the intro page.

Starting URL: https://playwright.dev/

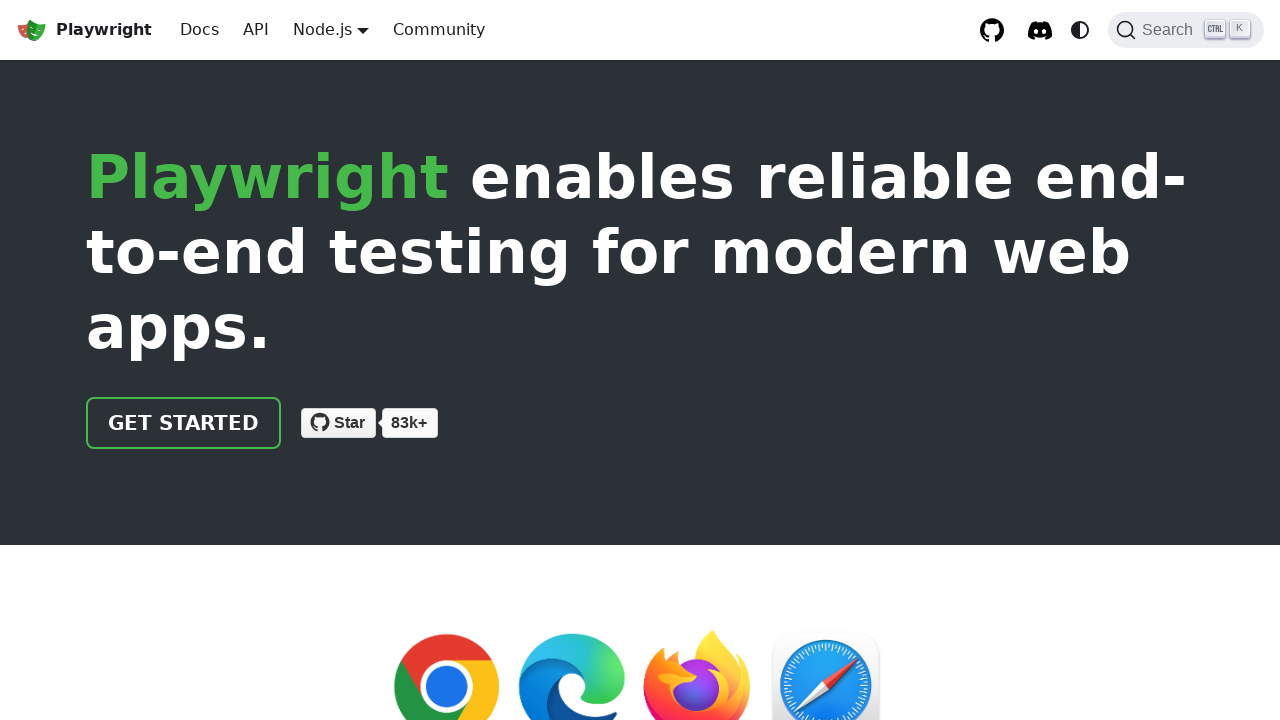

Verified page title contains 'Playwright'
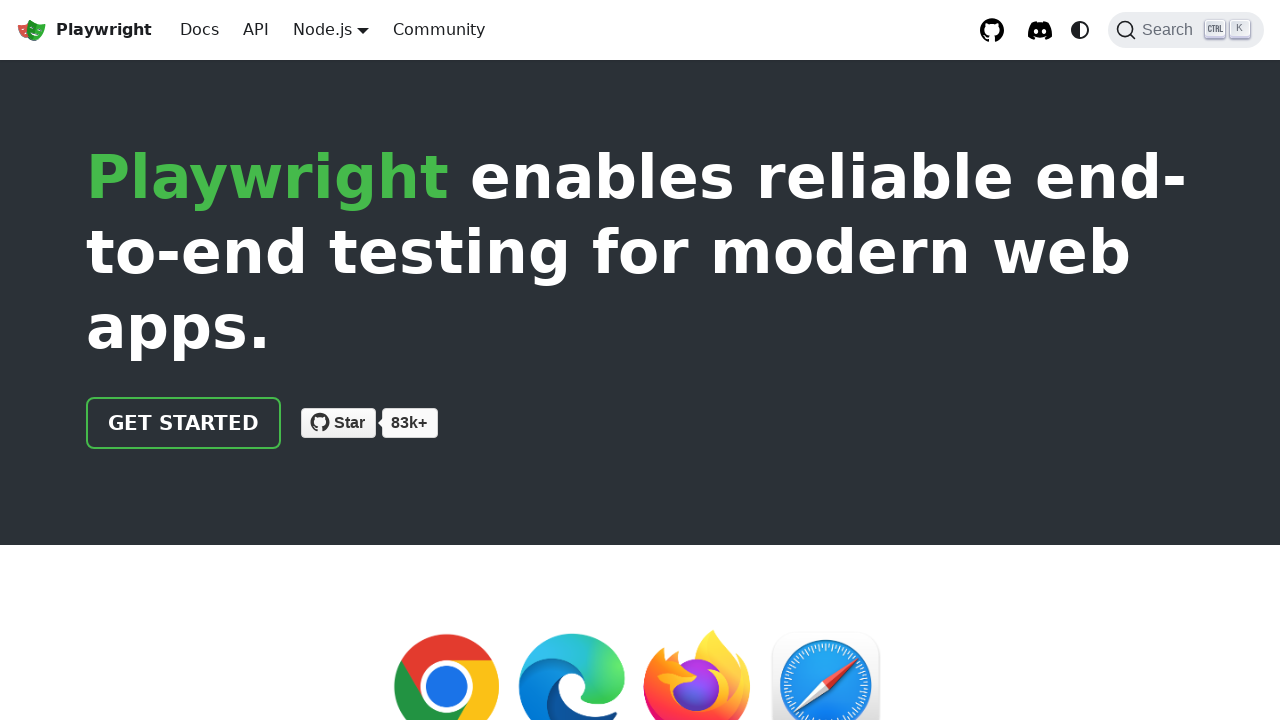

Located the 'Get started' link
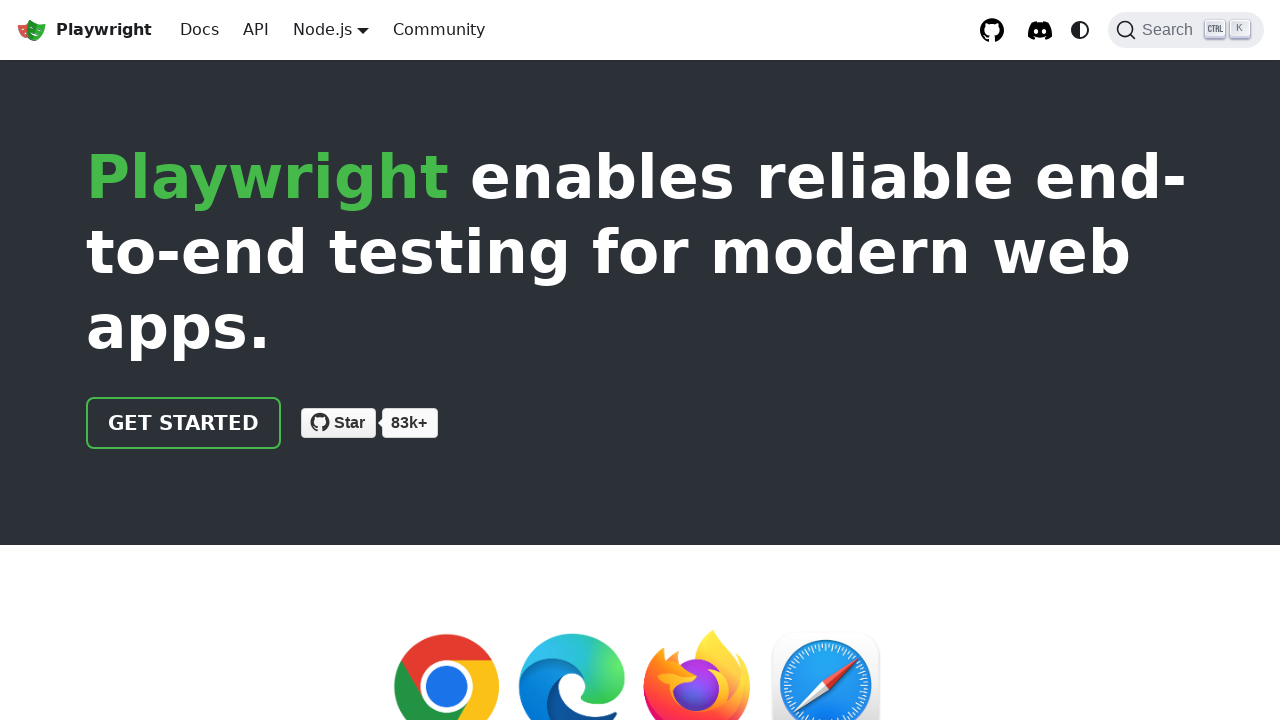

Verified 'Get started' link href attribute is '/docs/intro'
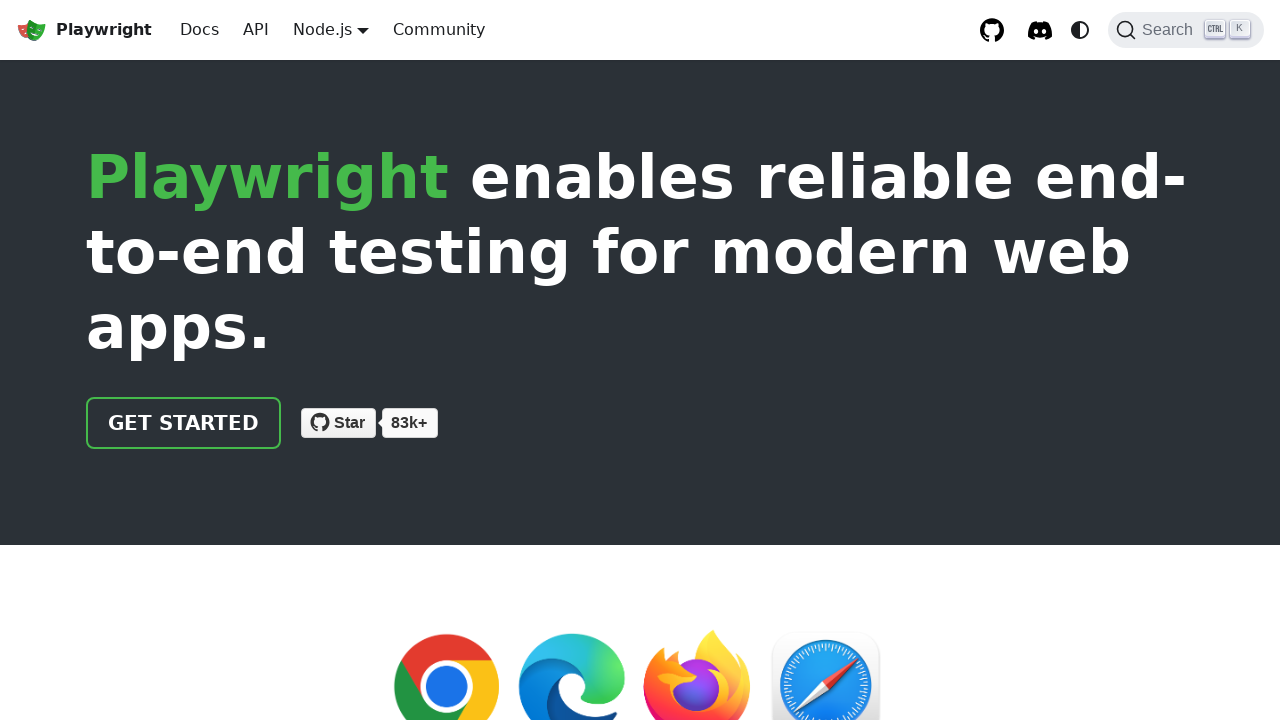

Clicked the 'Get started' link at (184, 423) on internal:role=link[name="Get started"i]
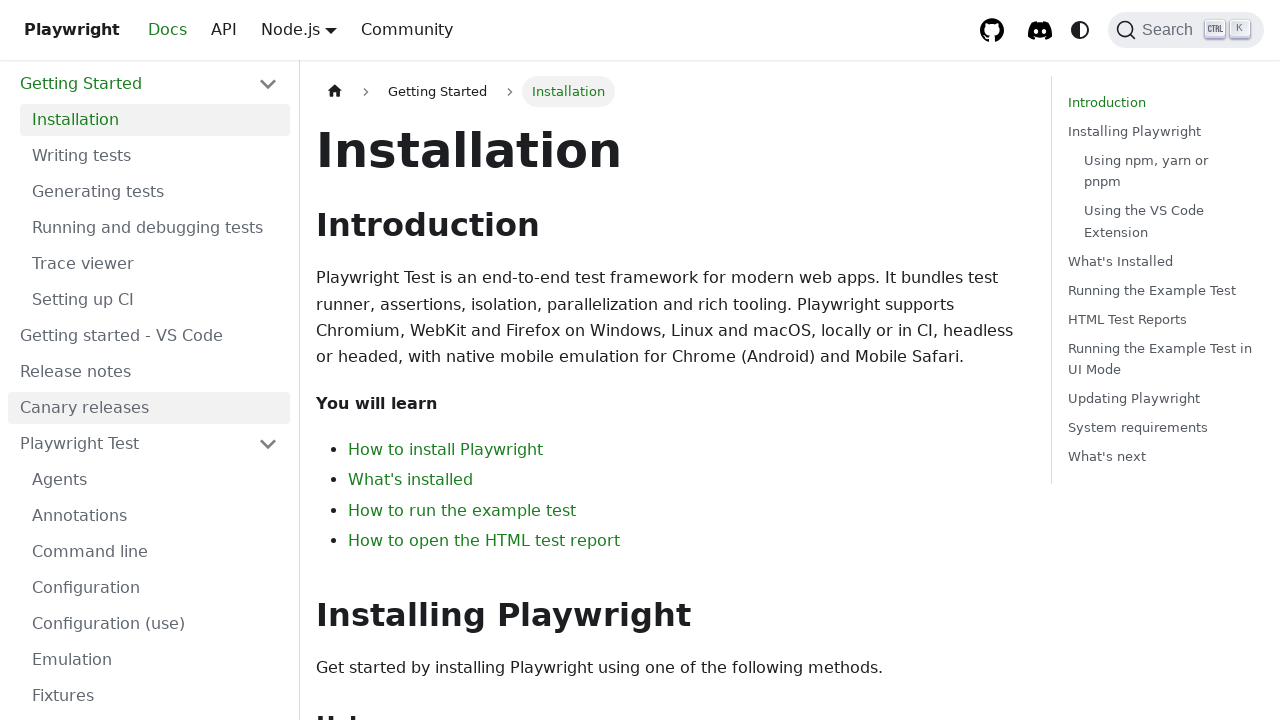

Verified navigation to intro page - URL contains 'intro'
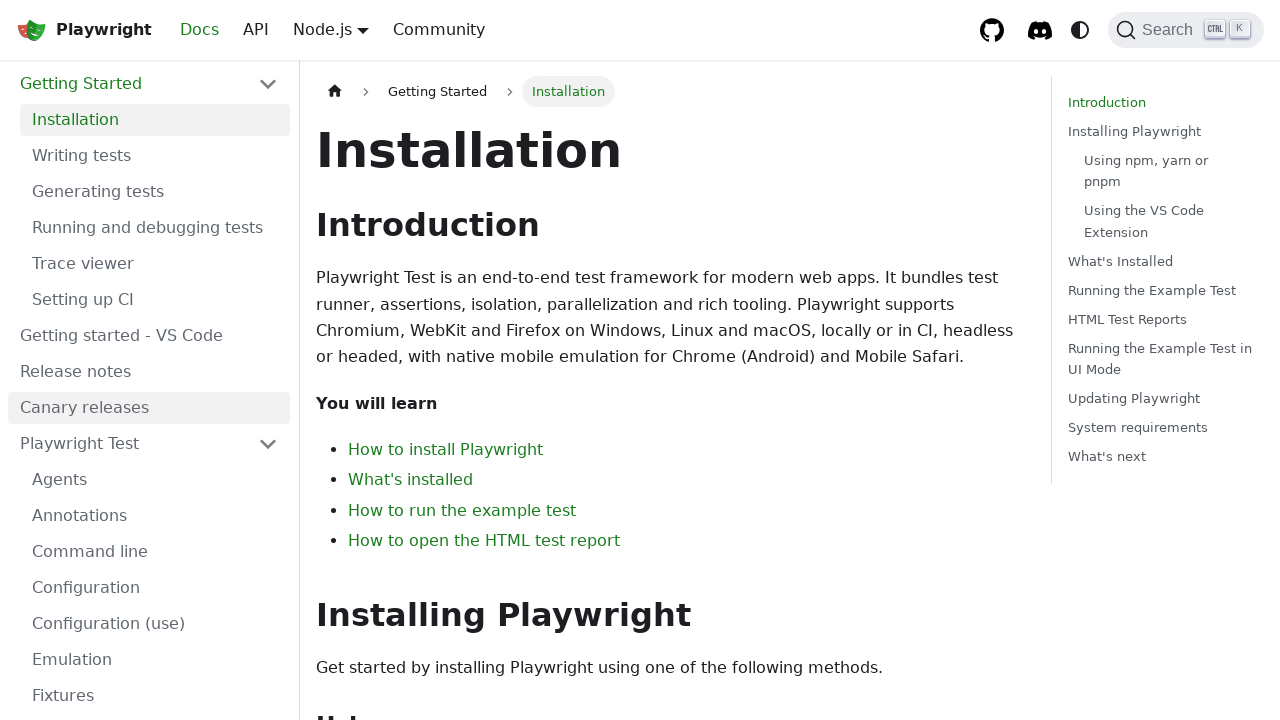

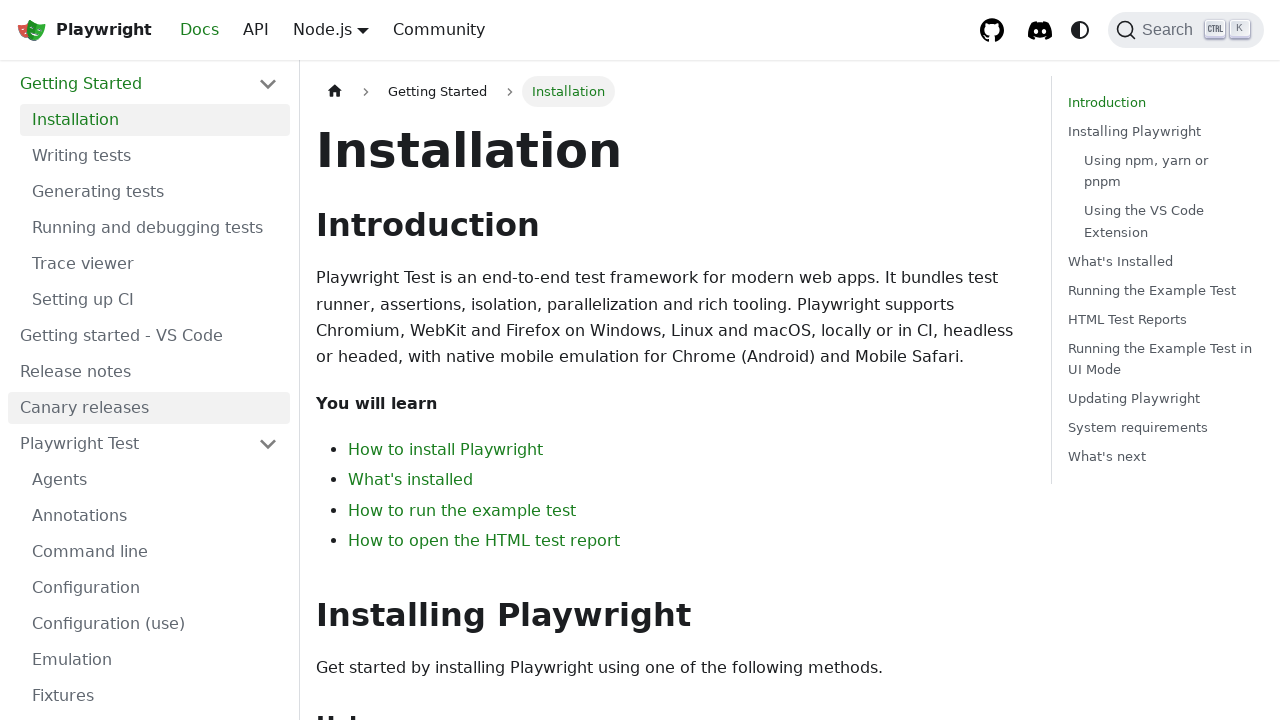